Tests the sign up functionality by attempting to create an account with credentials that already exist, verifying the error alert message

Starting URL: https://www.demoblaze.com/index.html

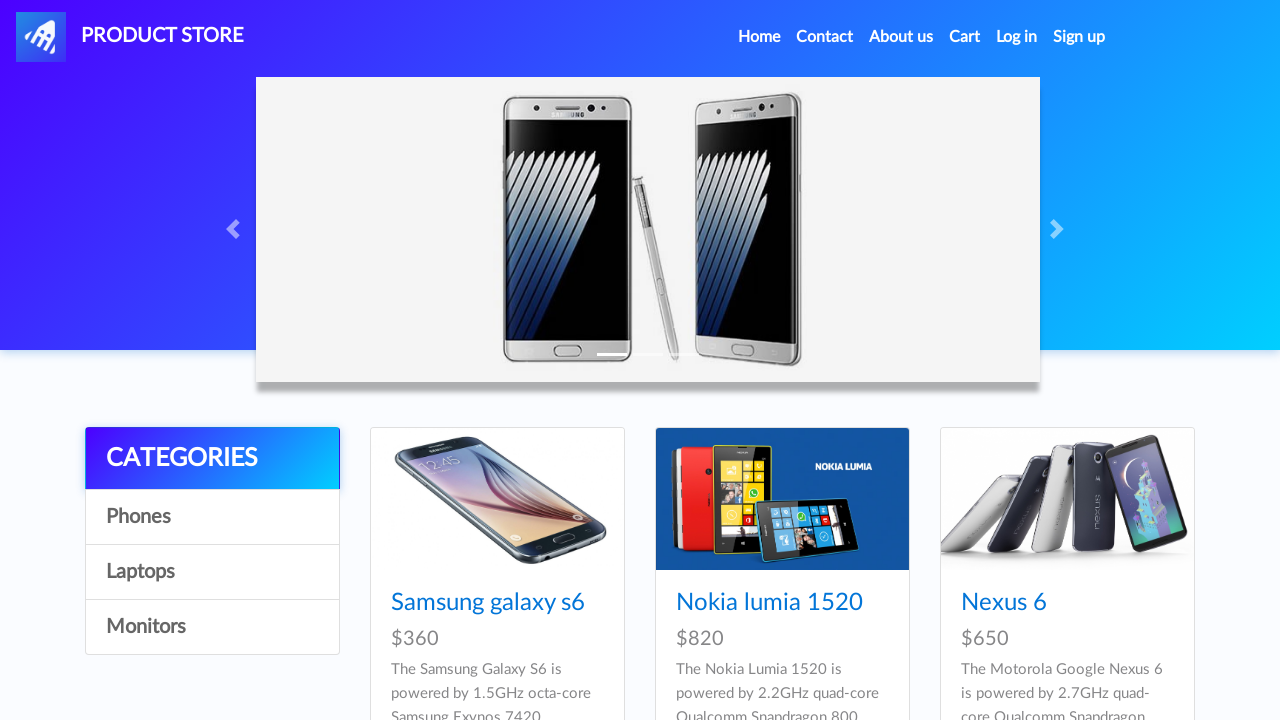

Clicked sign up button to open modal at (1079, 37) on #signin2
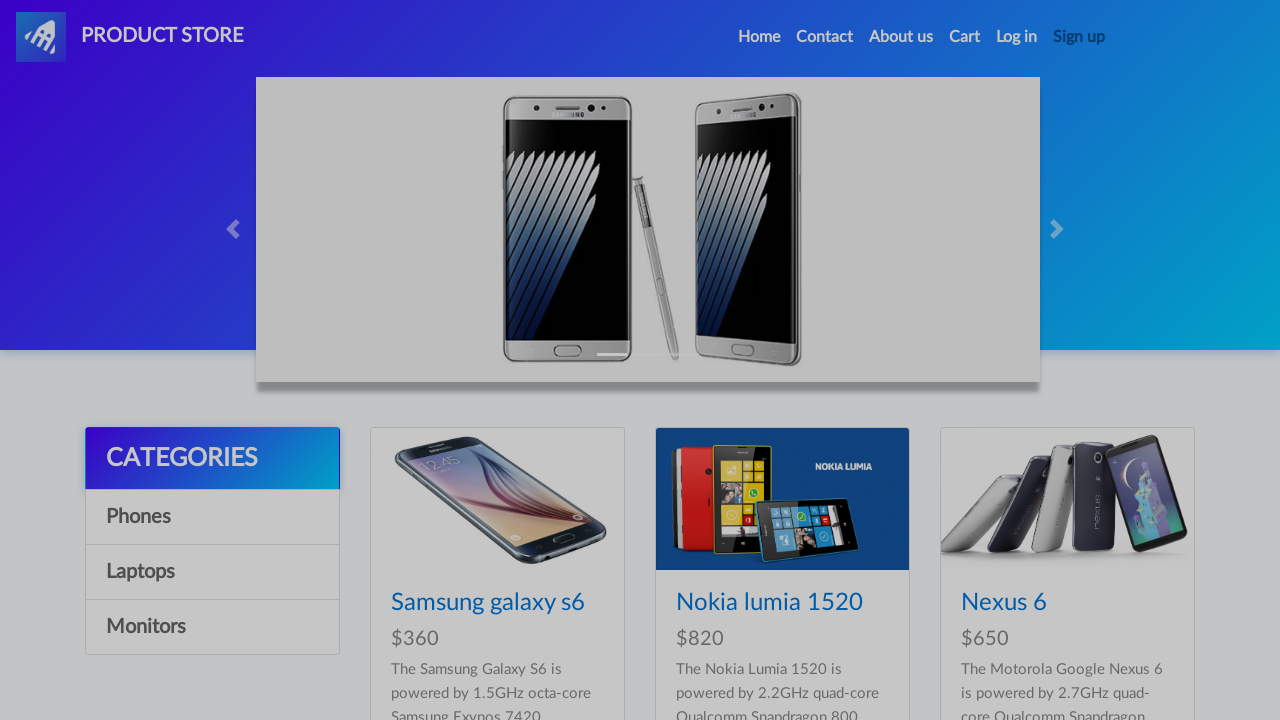

Sign up modal opened and username field is visible
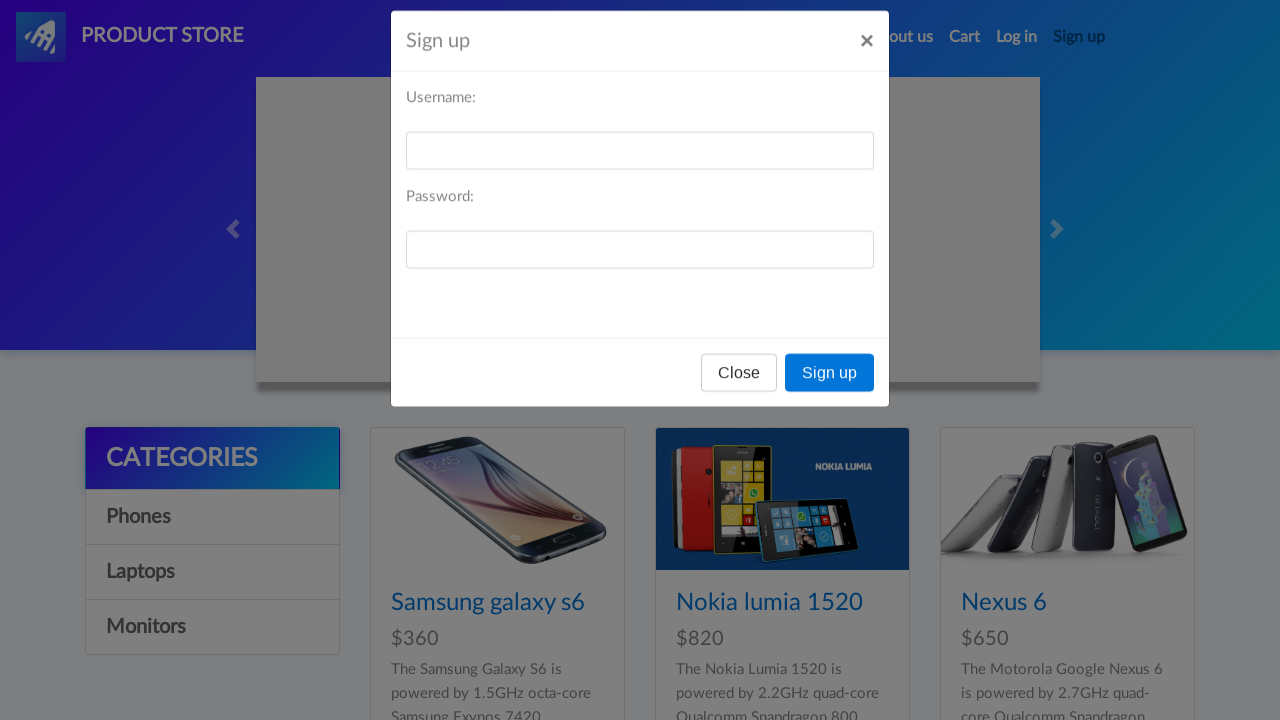

Filled username field with 'testuser_existing_7842' on #sign-username
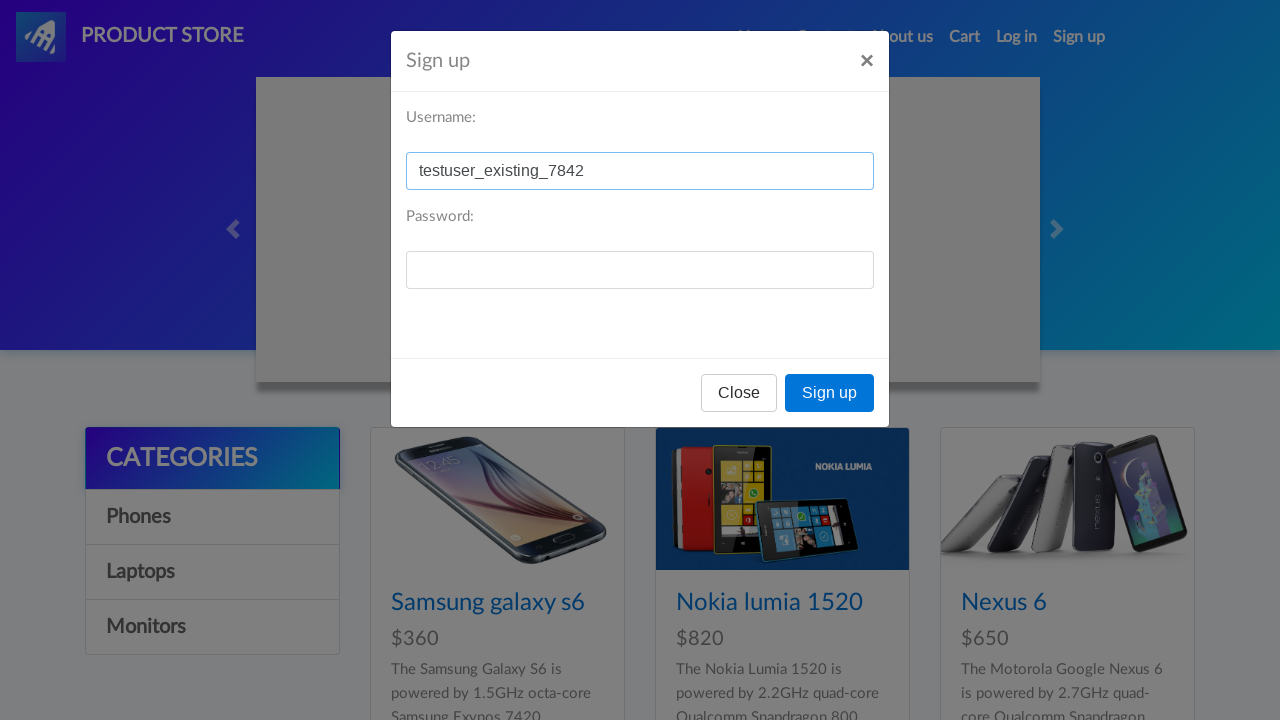

Filled password field with 'testpass123' on #sign-password
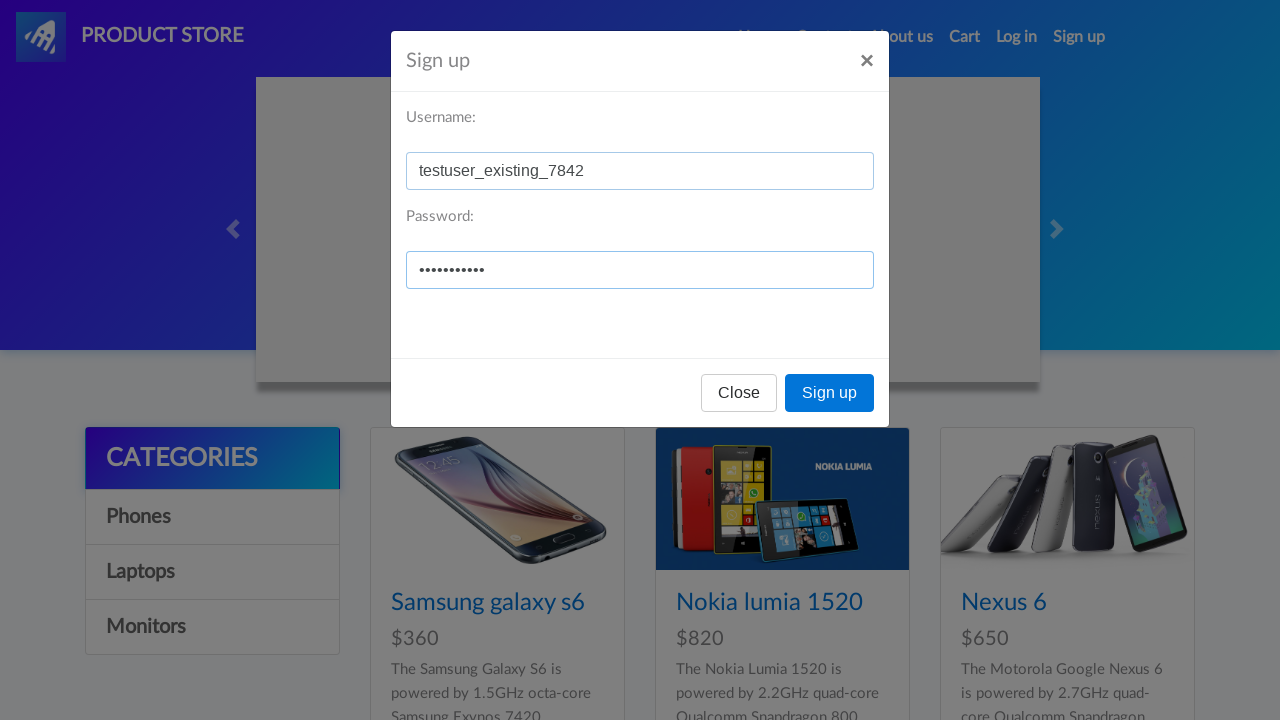

Clicked sign up submit button at (830, 393) on xpath=/html/body/div[2]/div/div/div[3]/button[2]
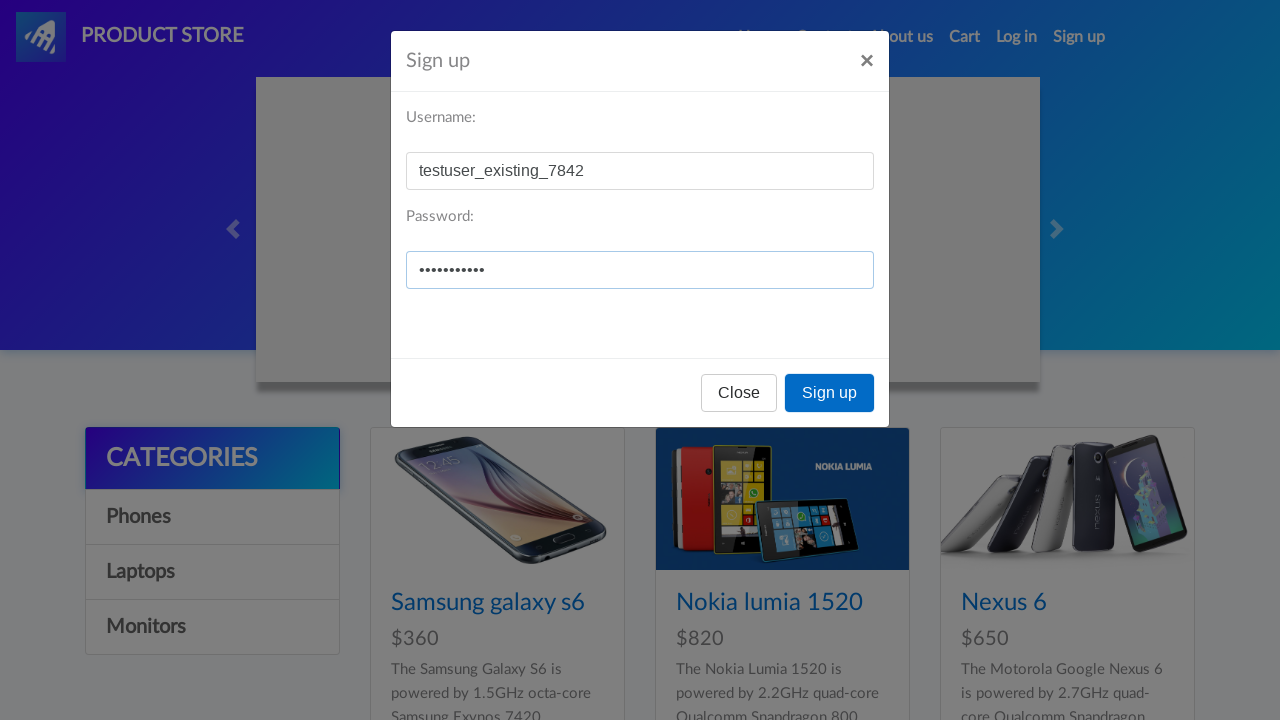

Set up dialog handler to accept alerts
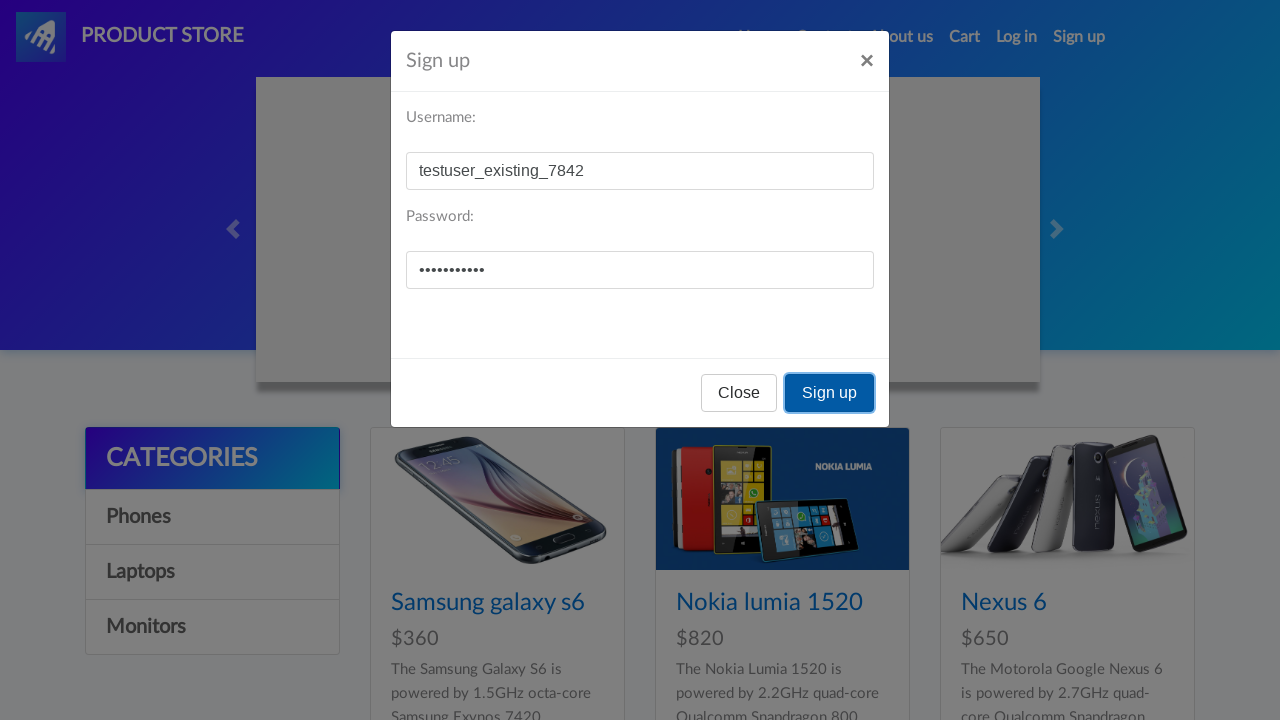

Waited 2 seconds for error alert to appear (account already exists)
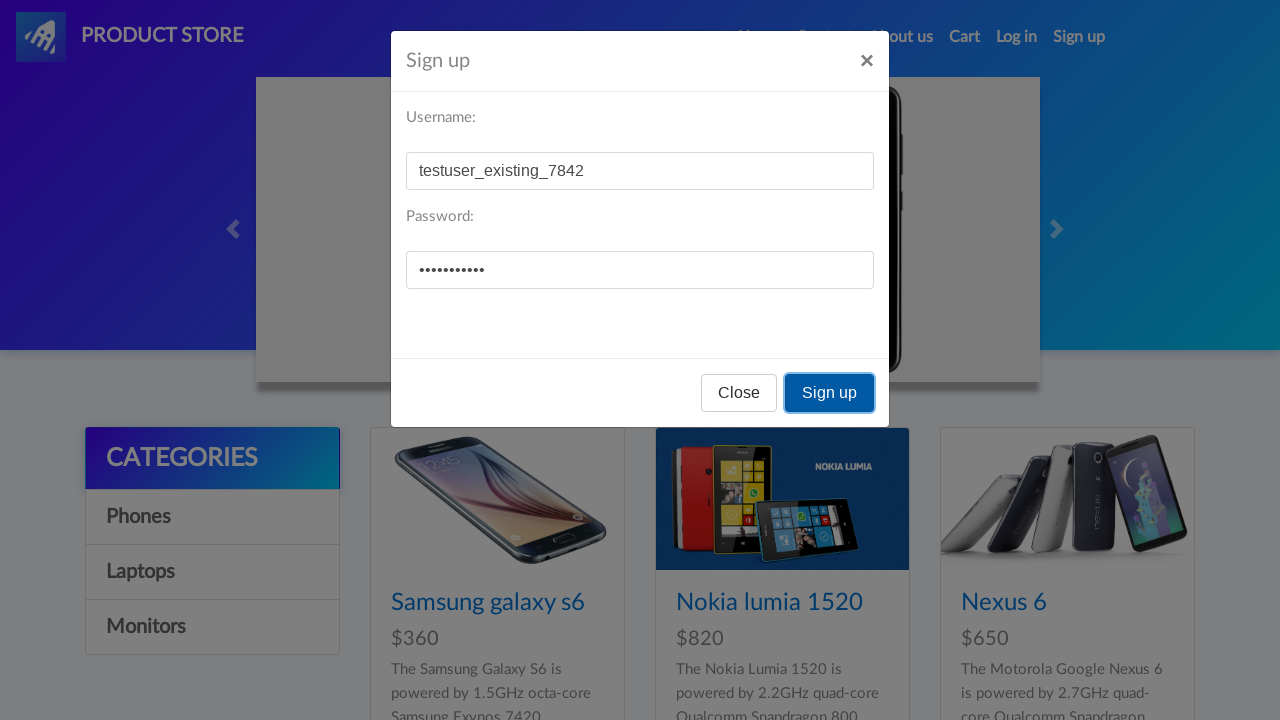

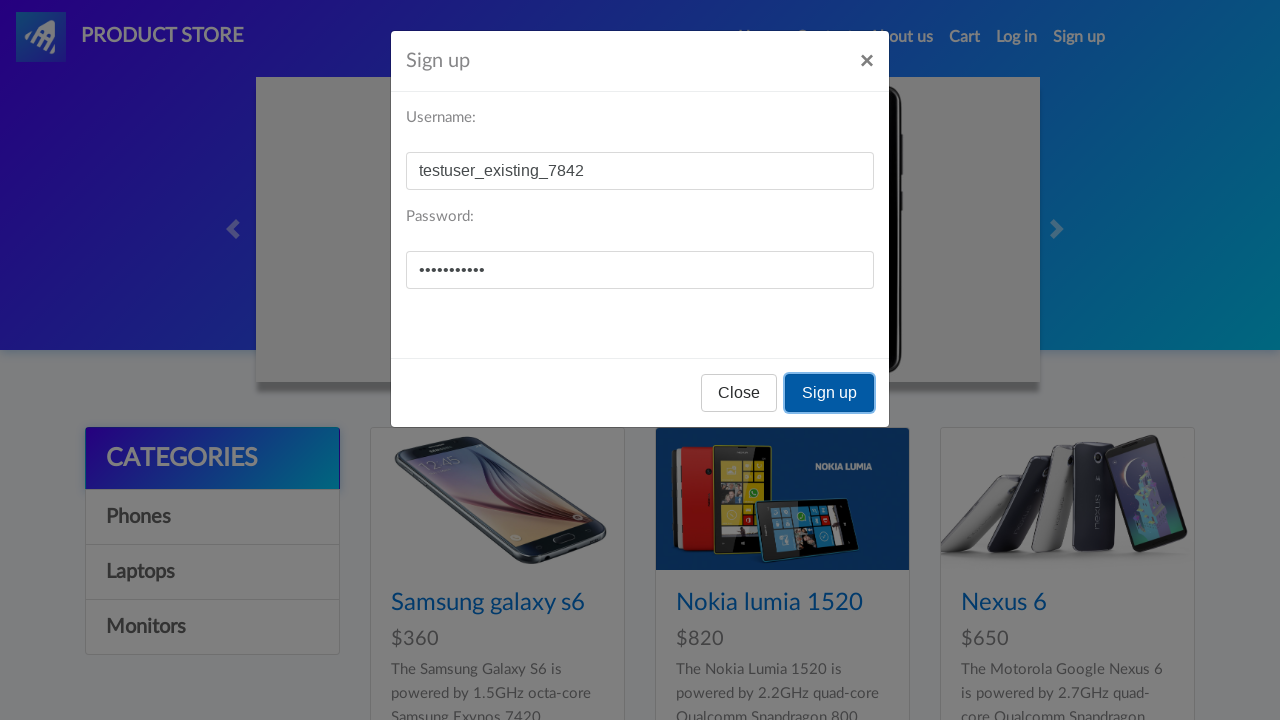